Tests shadow DOM interaction by navigating to a books PWA app, accessing the shadow root of the main book-app element, and entering a search query into an input field within the shadow DOM.

Starting URL: https://books-pwakit.appspot.com/

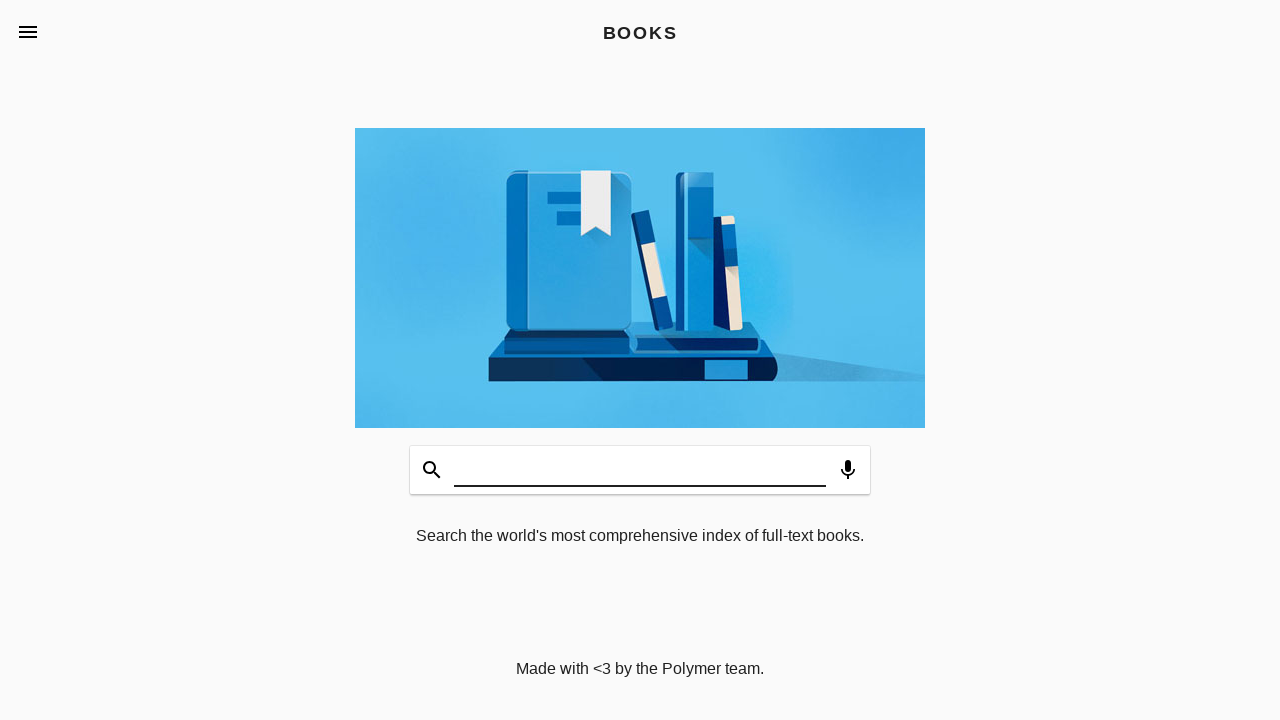

Waited for book-app element to load
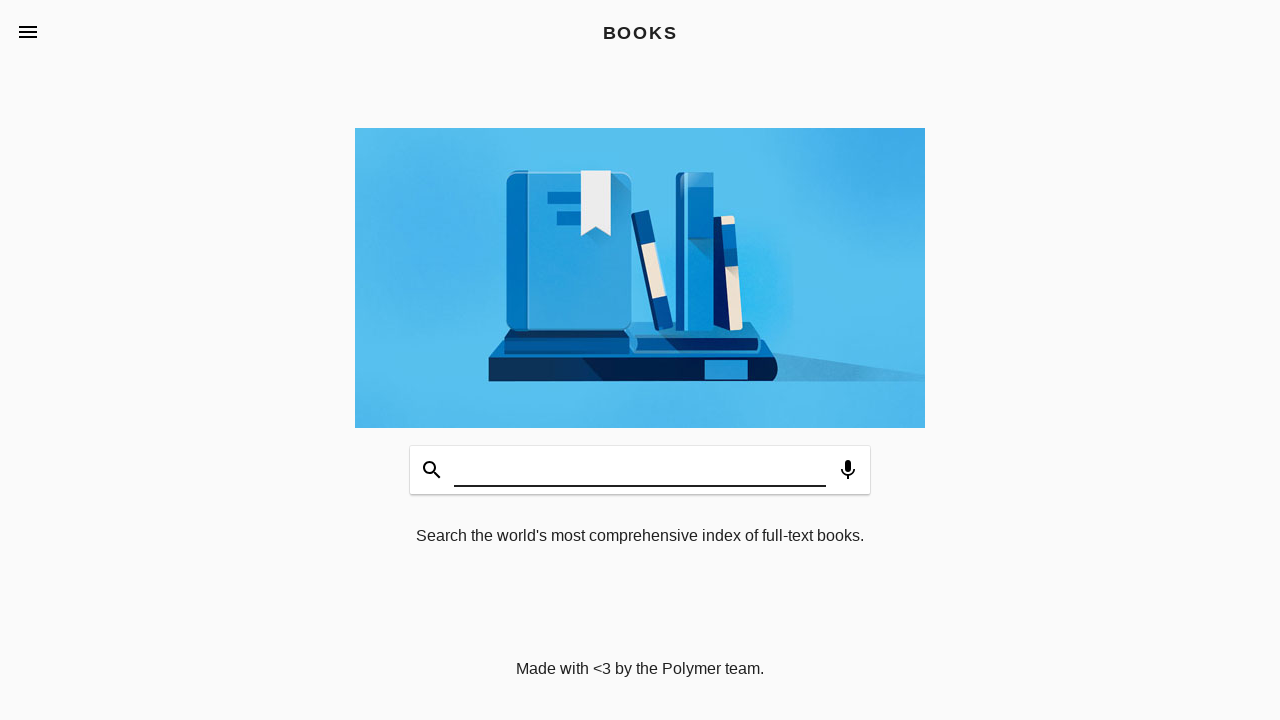

Located main book-app element
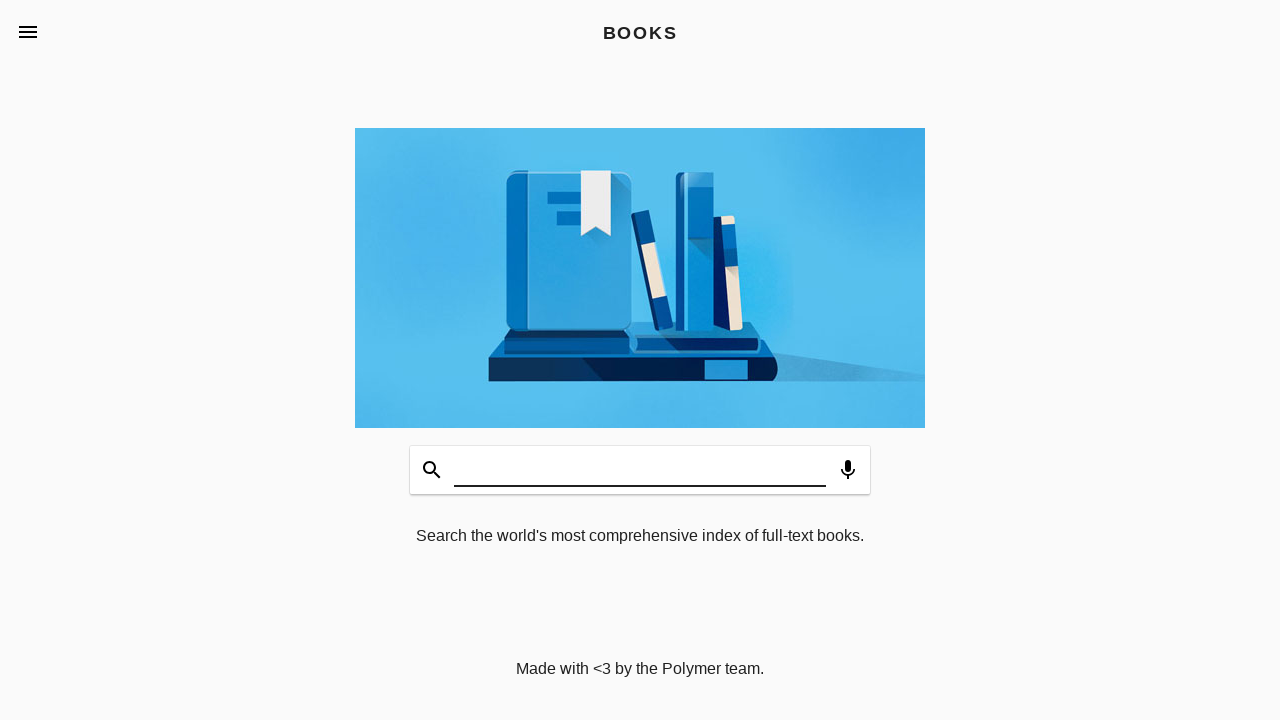

Entered 'quantum physics' into shadow DOM input field
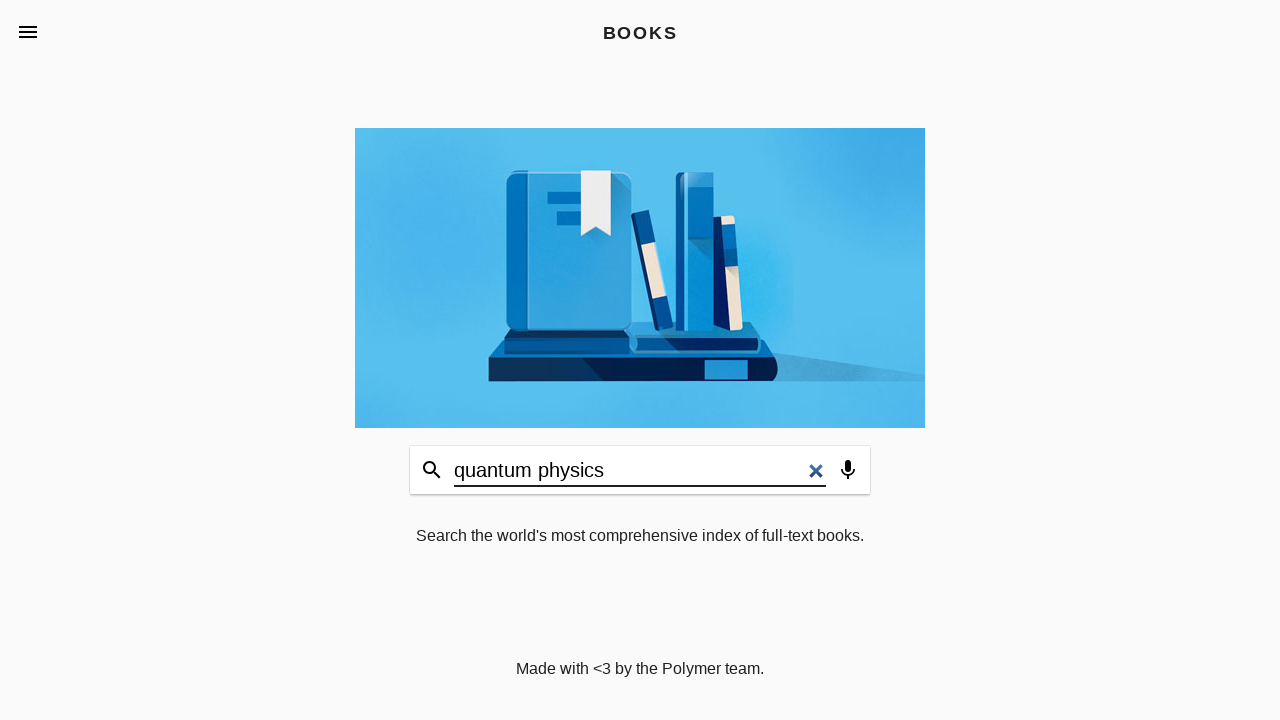

Waited for search interaction to take effect
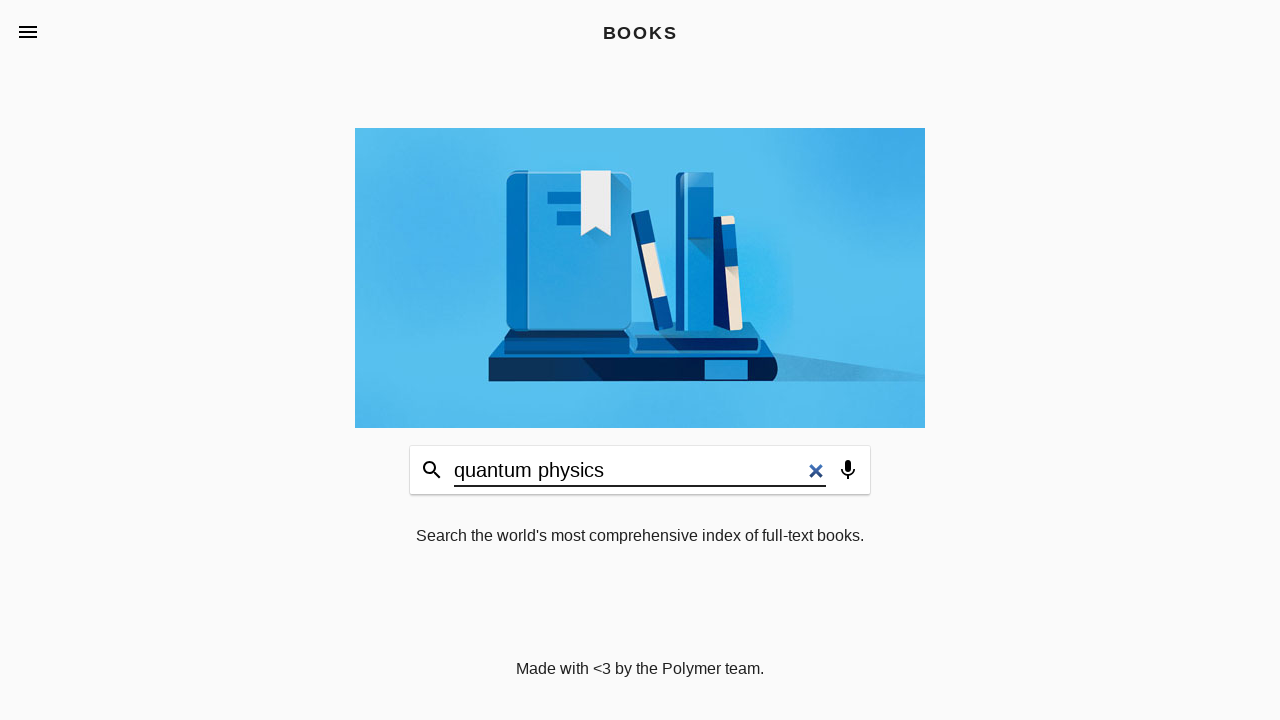

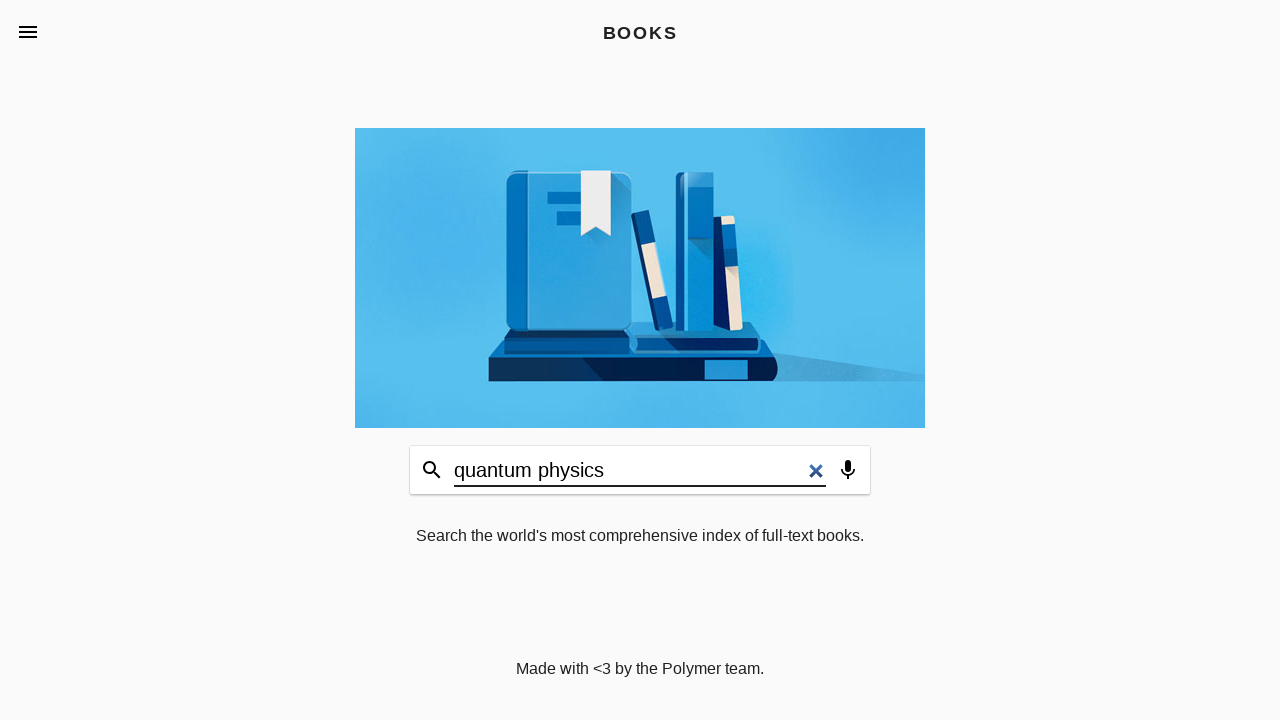